Tests multi-window handling by opening a new window, switching between parent and child windows

Starting URL: https://the-internet.herokuapp.com/windows

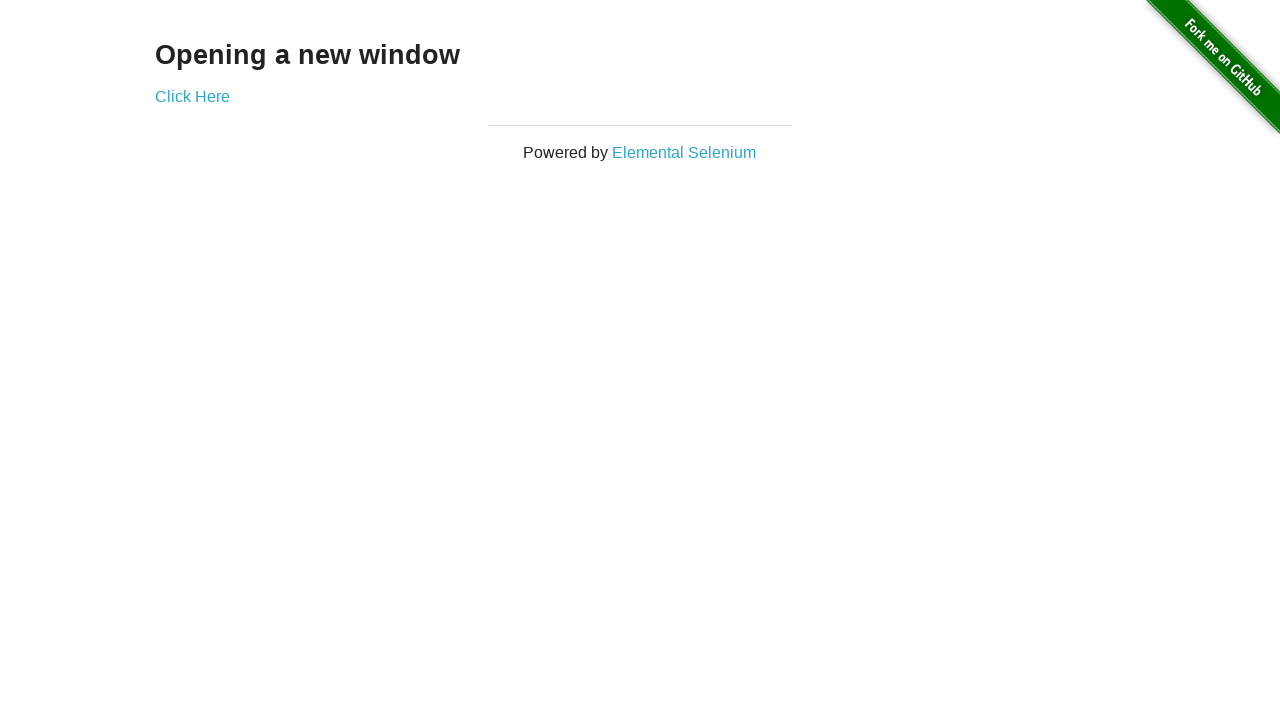

Clicked 'Click Here' link to open new window at (192, 96) on xpath=//a[normalize-space()='Click Here']
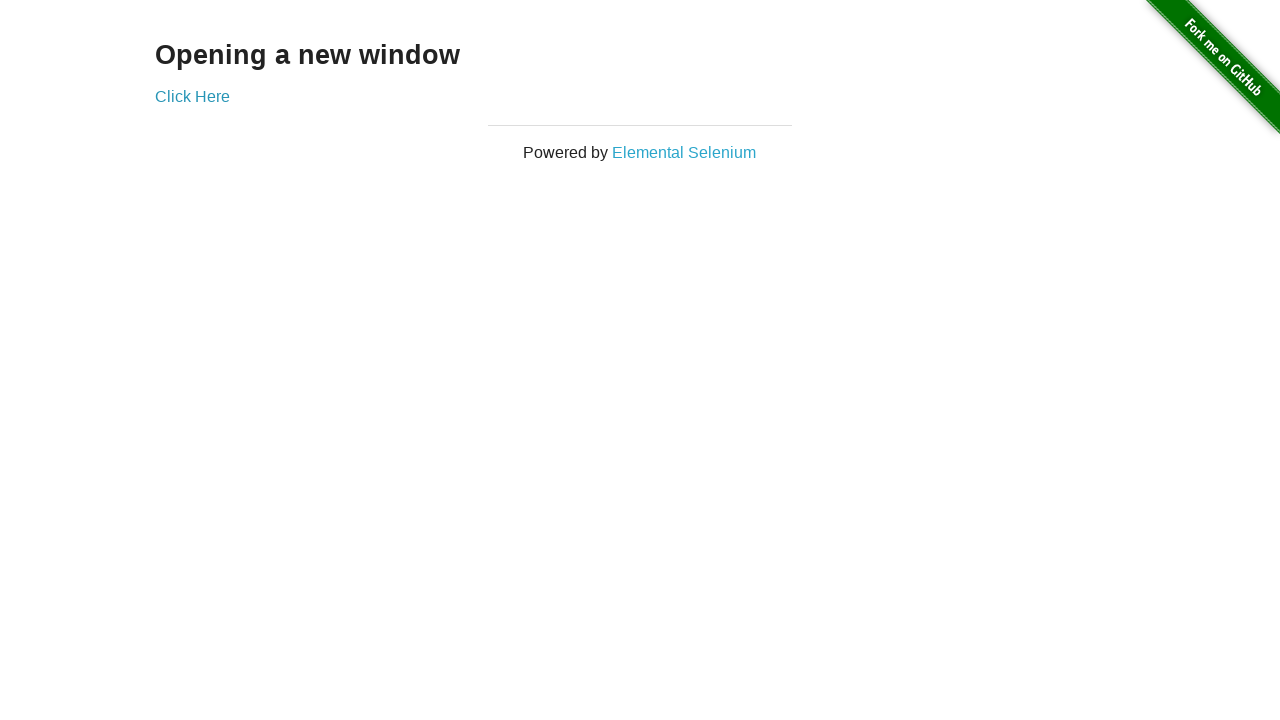

Switched focus to new window
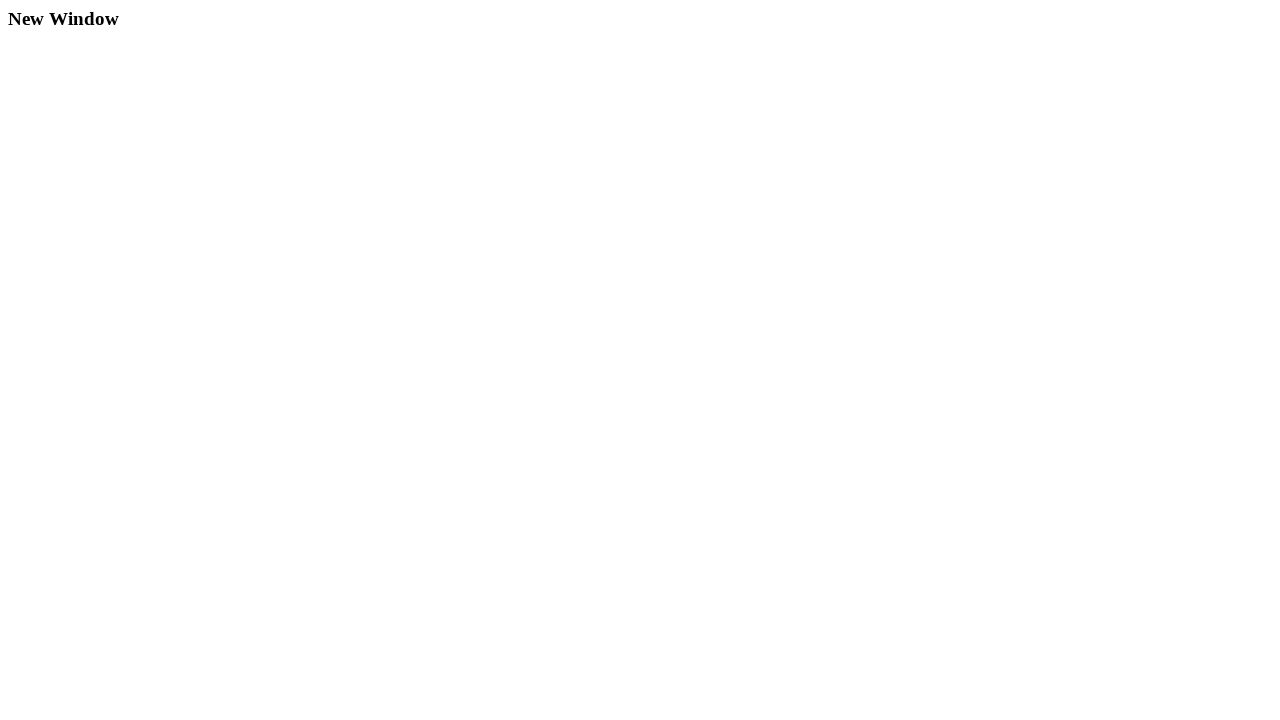

Switched focus back to original window
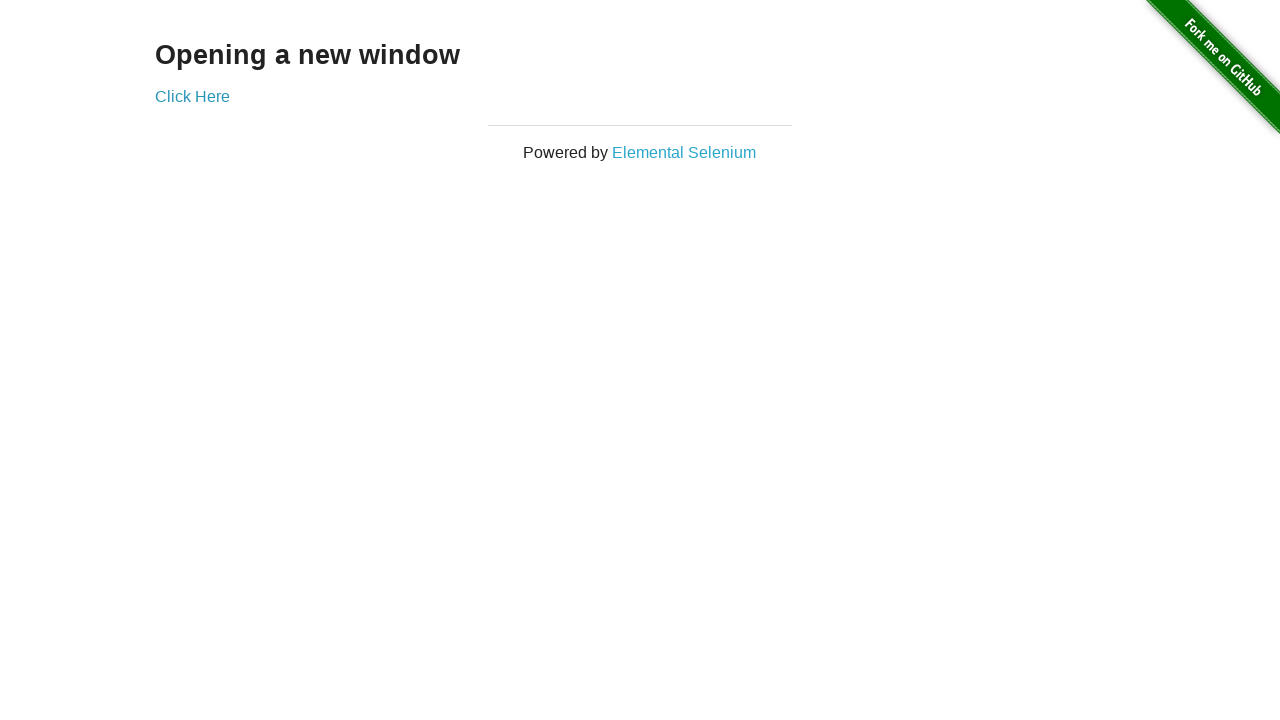

Switched focus back to new window
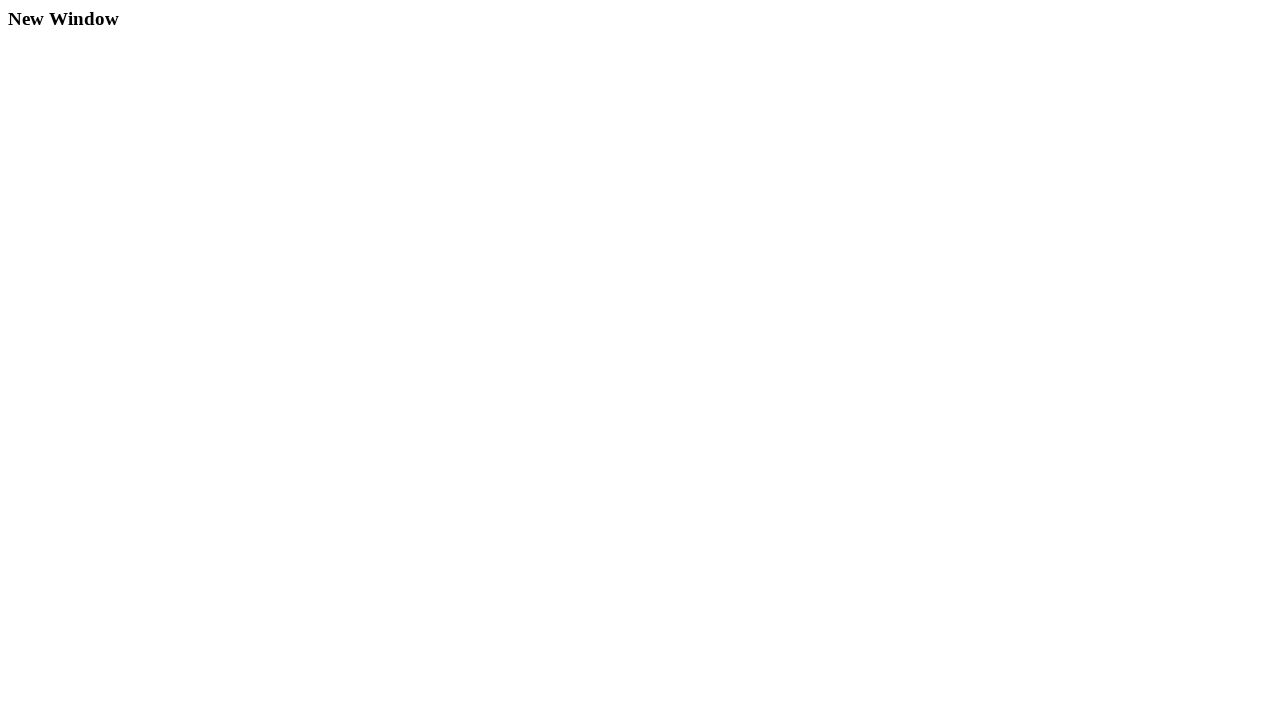

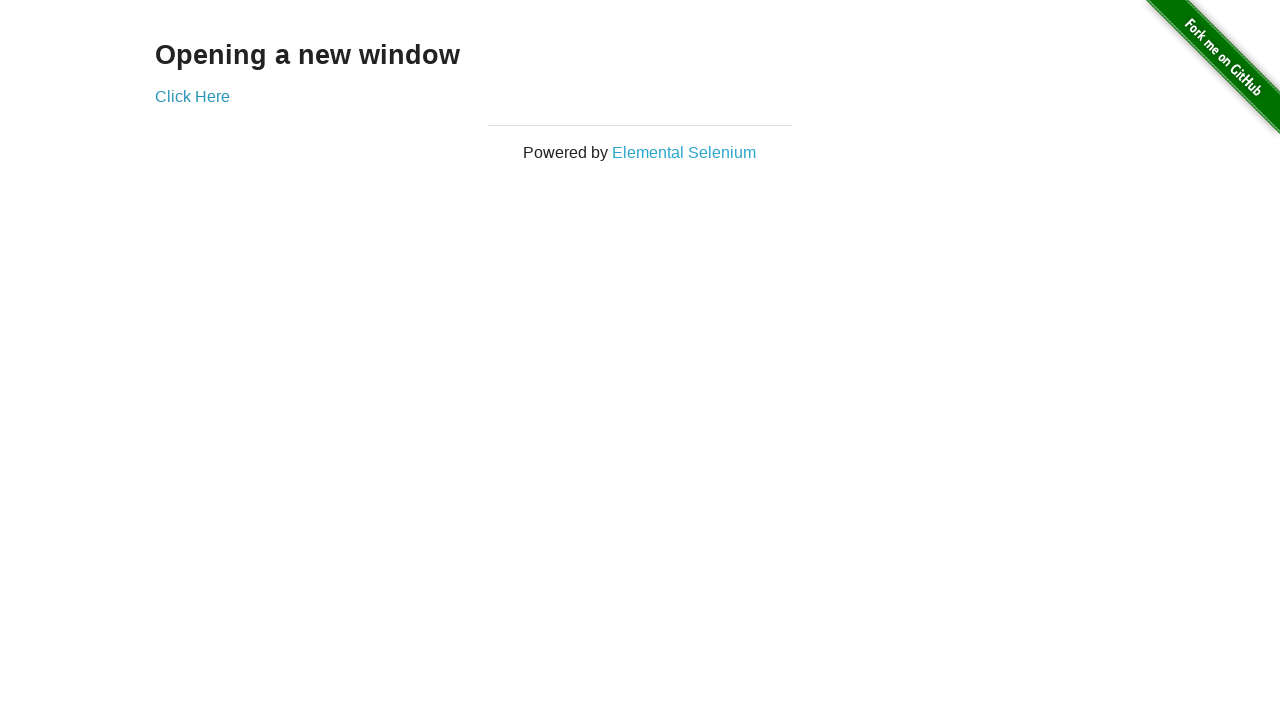